Tests the Swag Labs login page error handling by clicking the login button with empty inputs and verifying the error message

Starting URL: https://www.saucedemo.com/

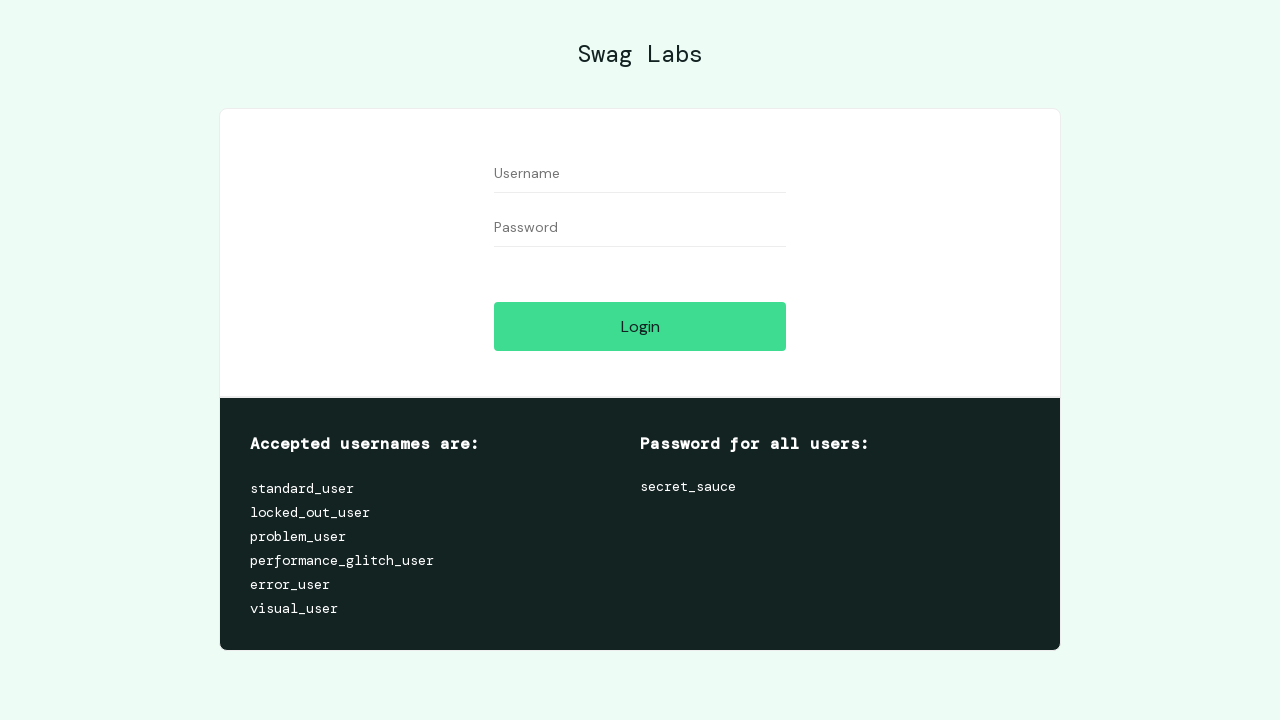

Clicked login button with empty username and password fields at (640, 326) on input#login-button
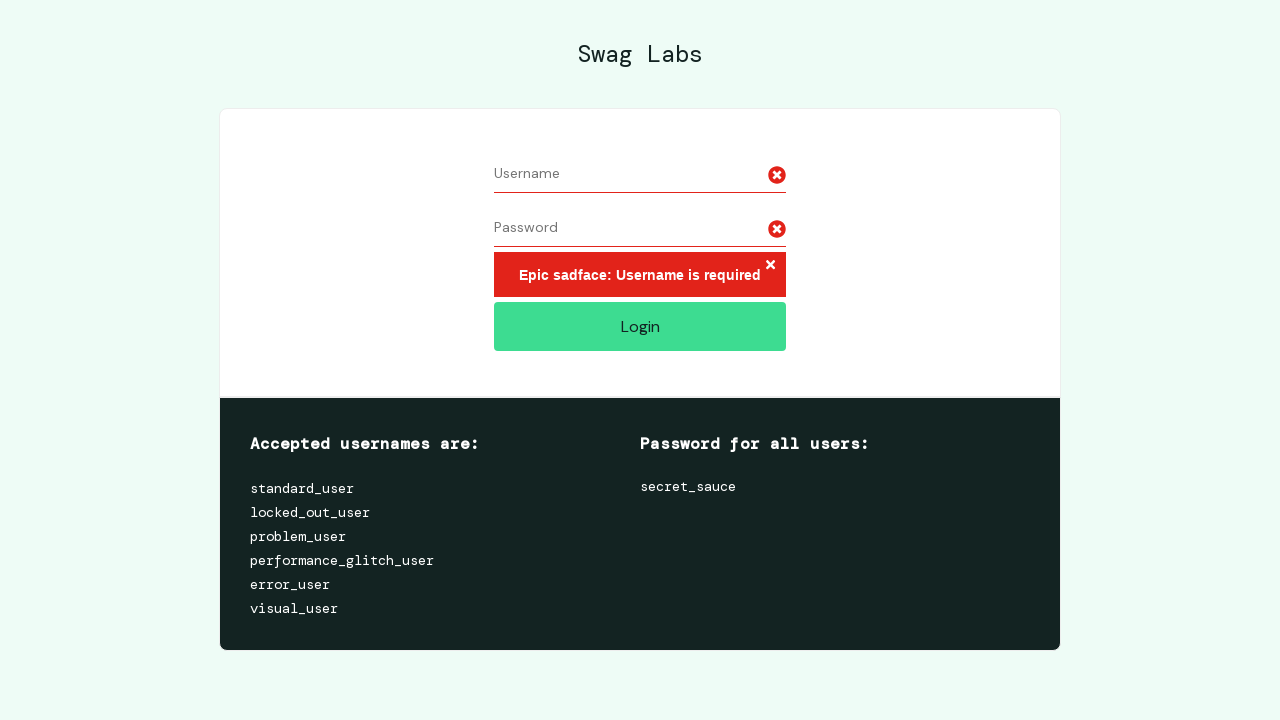

Error message container appeared on page
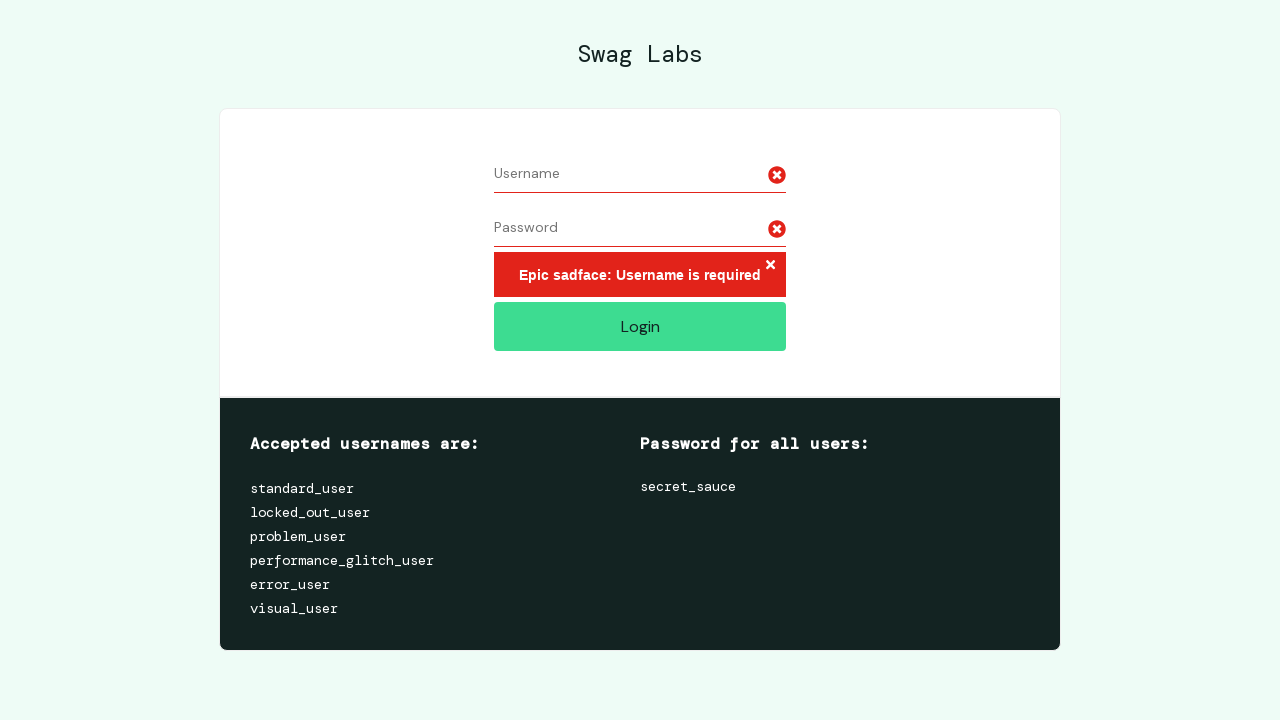

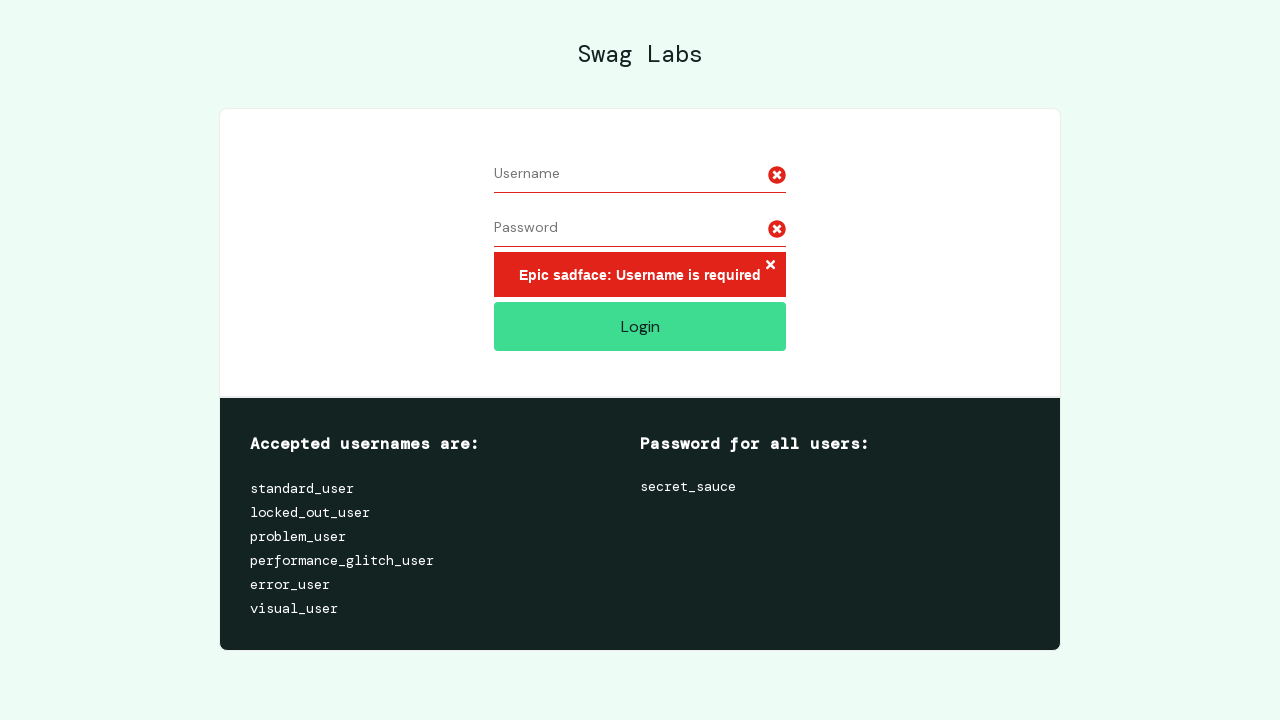